Tests drag and drop functionality by dragging an image from gallery to trash

Starting URL: https://www.globalsqa.com/demo-site/draganddrop/

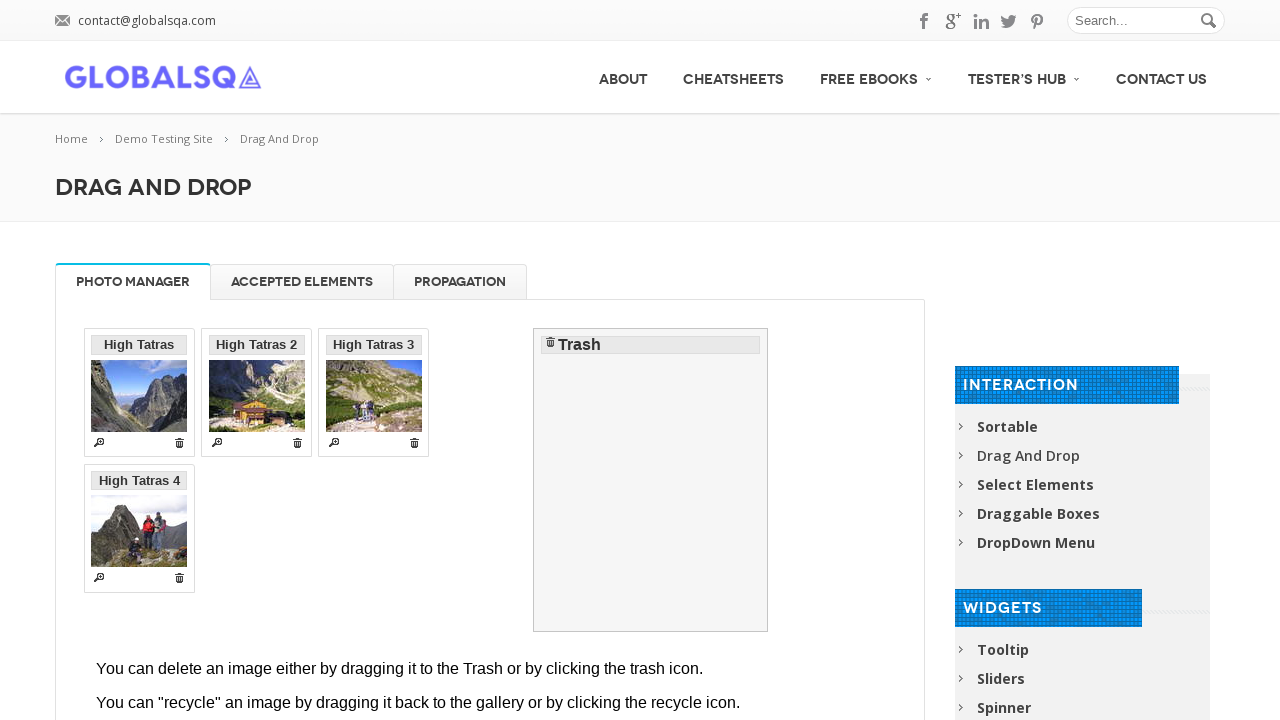

Waited for and located the demo iframe
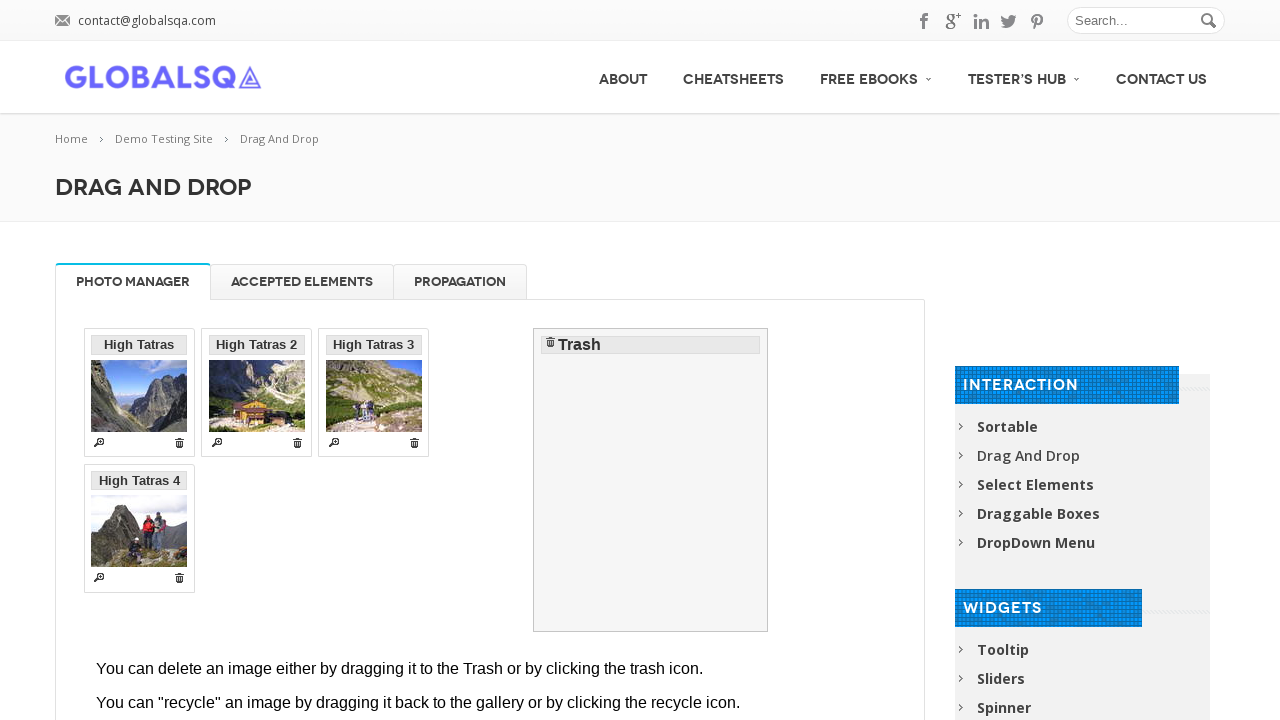

Switched to iframe content frame
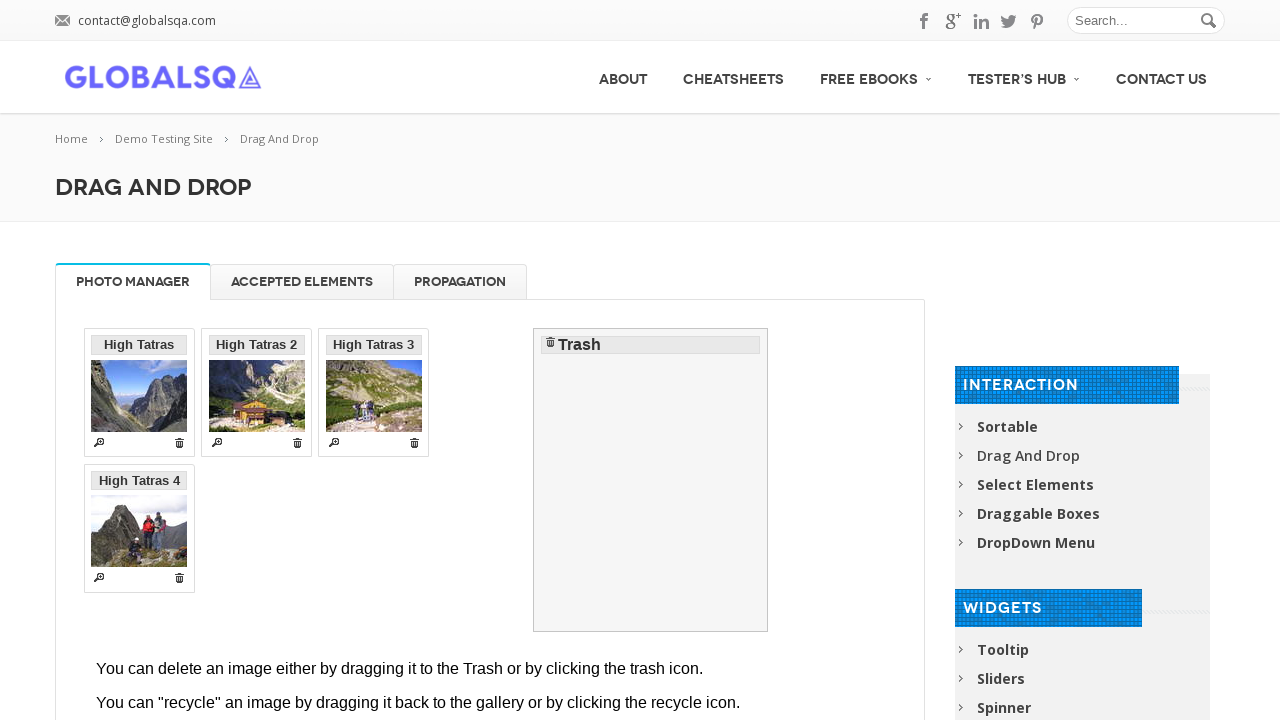

Dragged second gallery image to trash
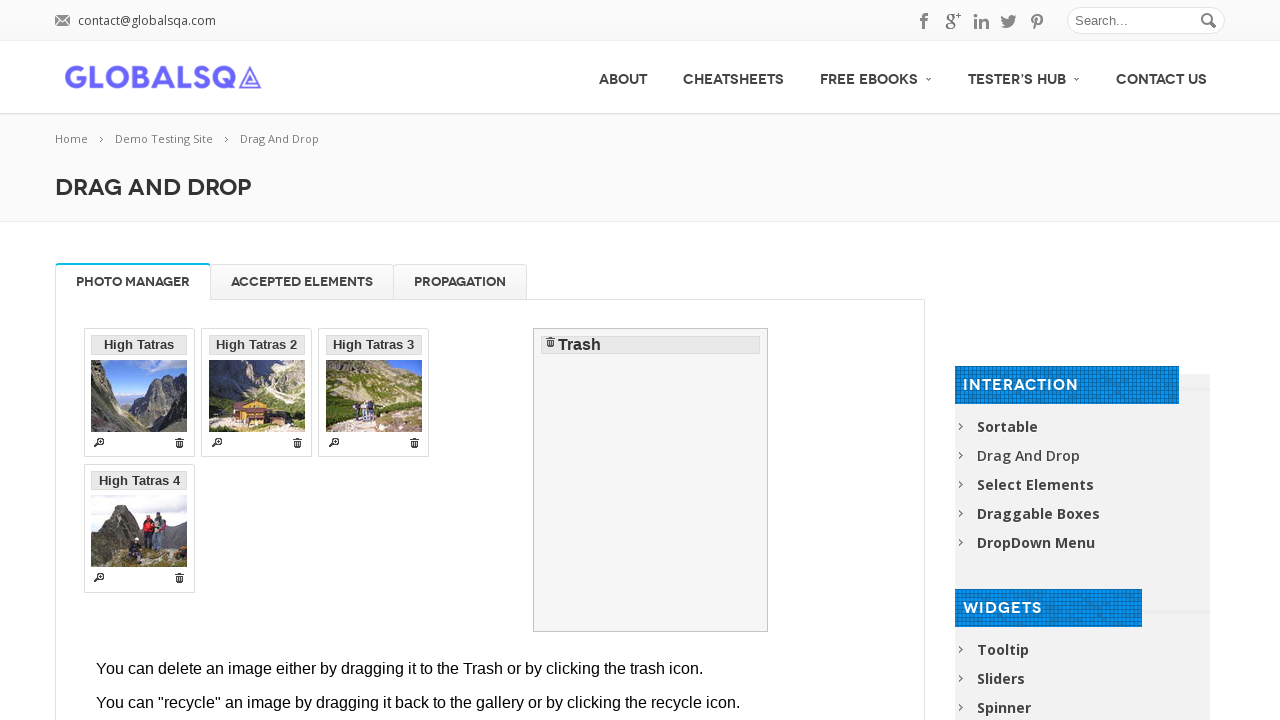

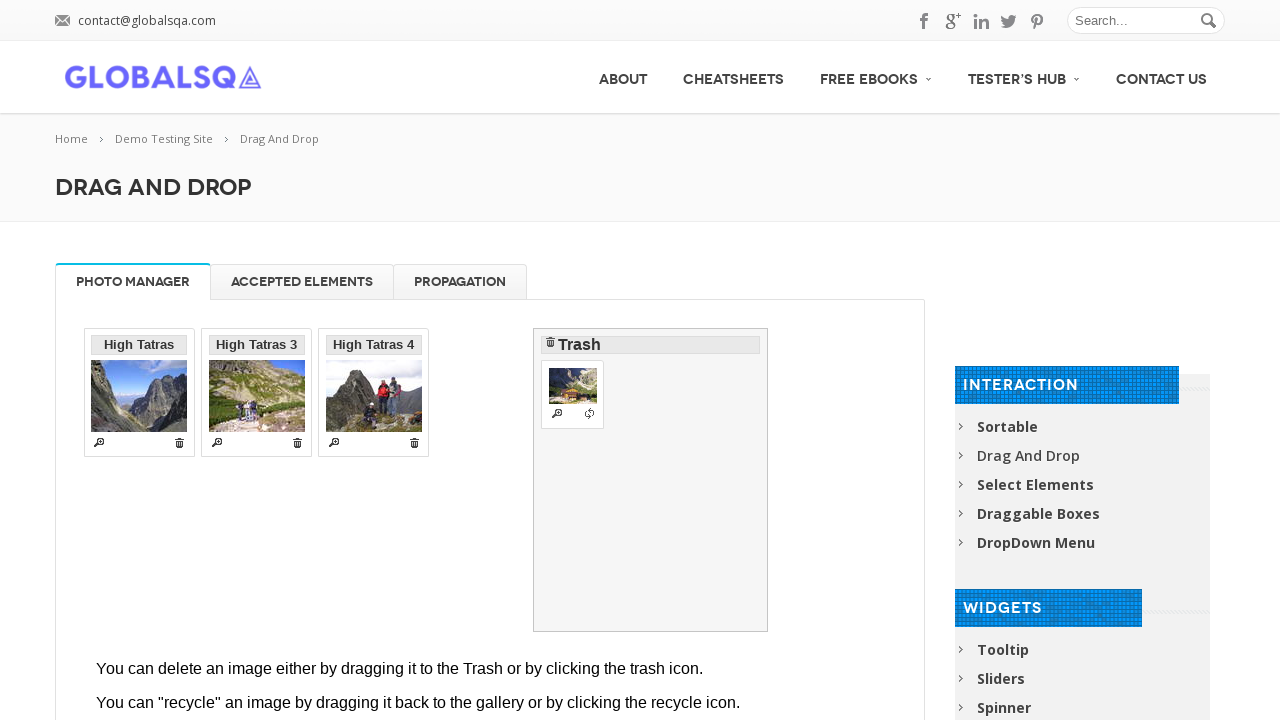